Tests browser zoom functionality by using JavaScript to change the page zoom level to 50% and then back to 100%

Starting URL: https://www.w3schools.com/

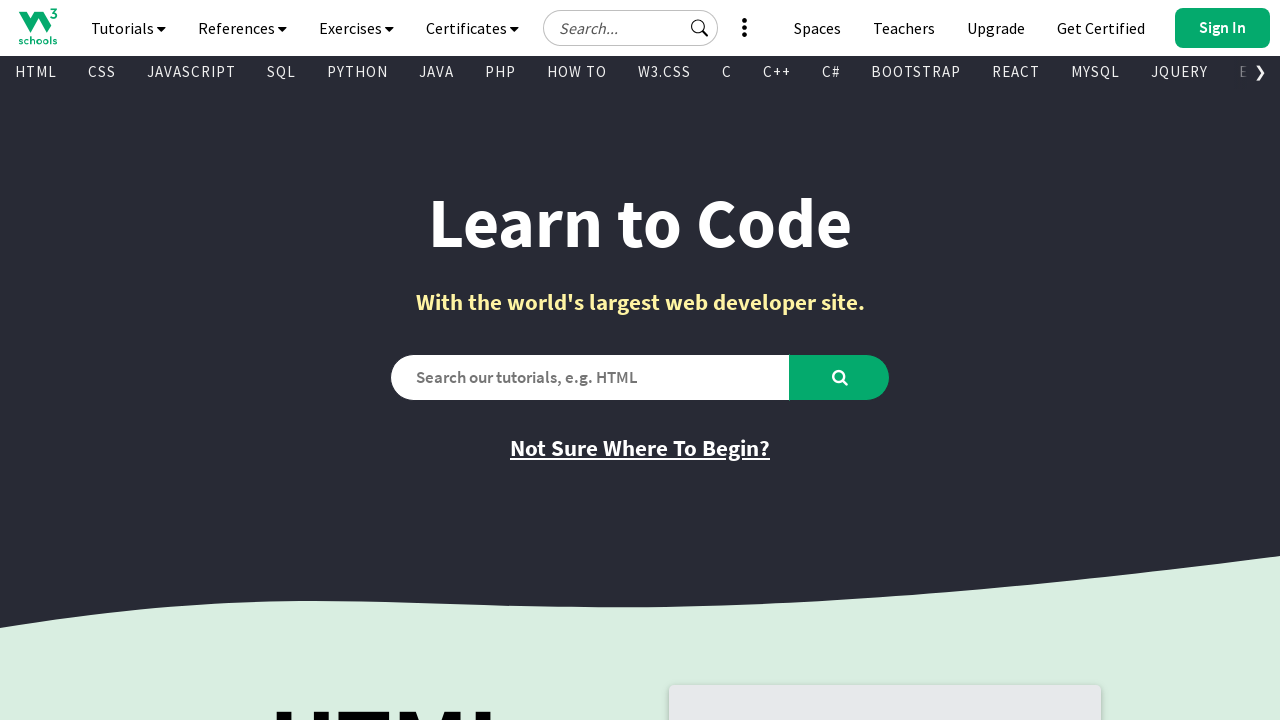

Page loaded with domcontentloaded state
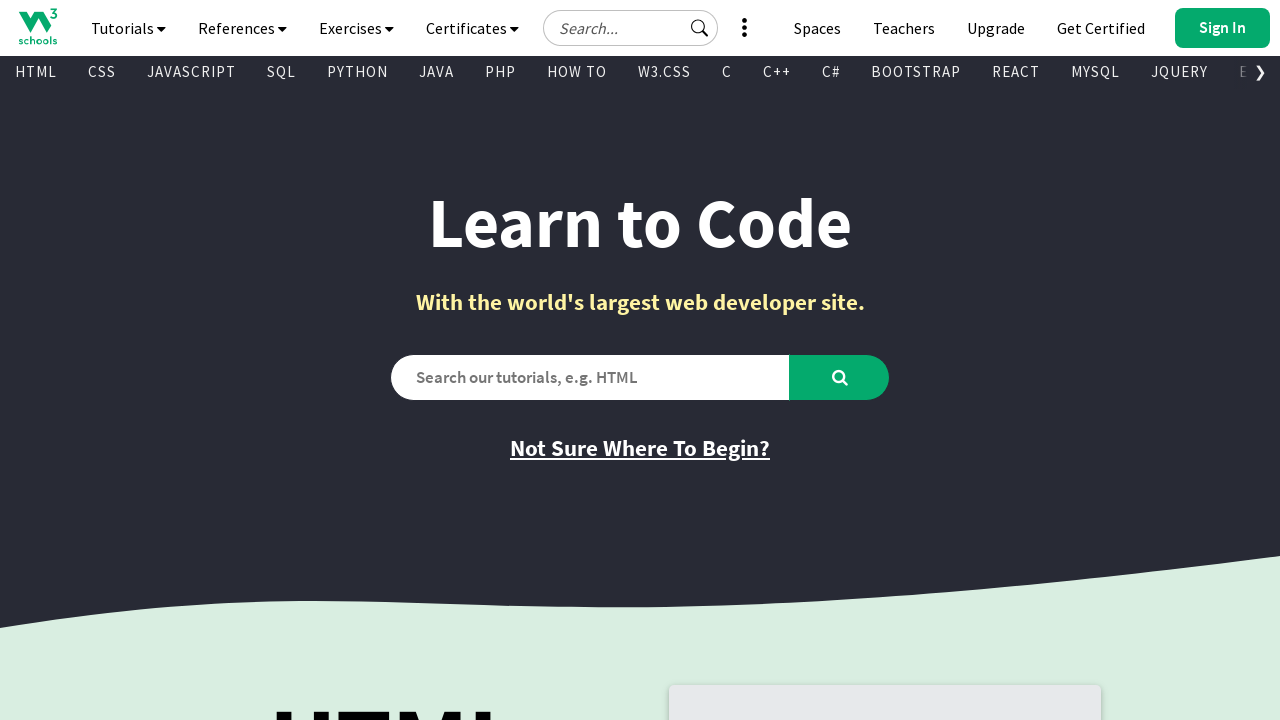

Set page zoom level to 50% using JavaScript
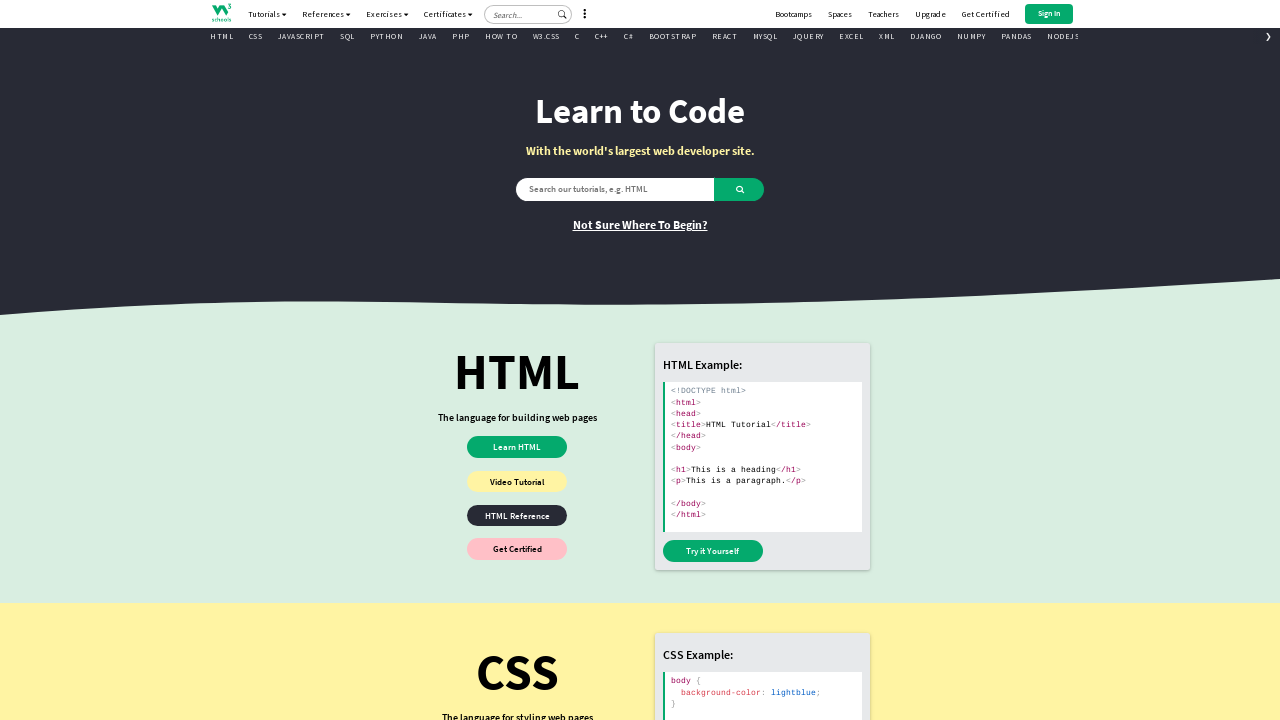

Waited 3 seconds to observe 50% zoom effect
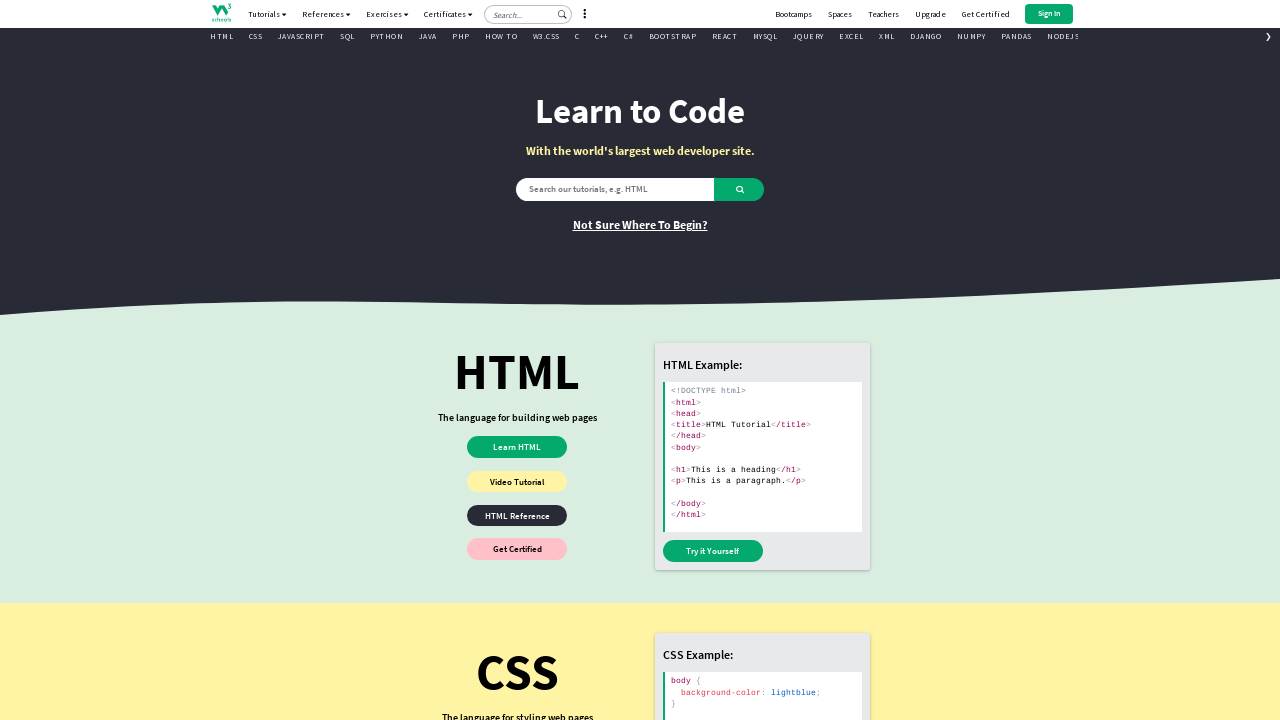

Reset page zoom level to 100% using JavaScript
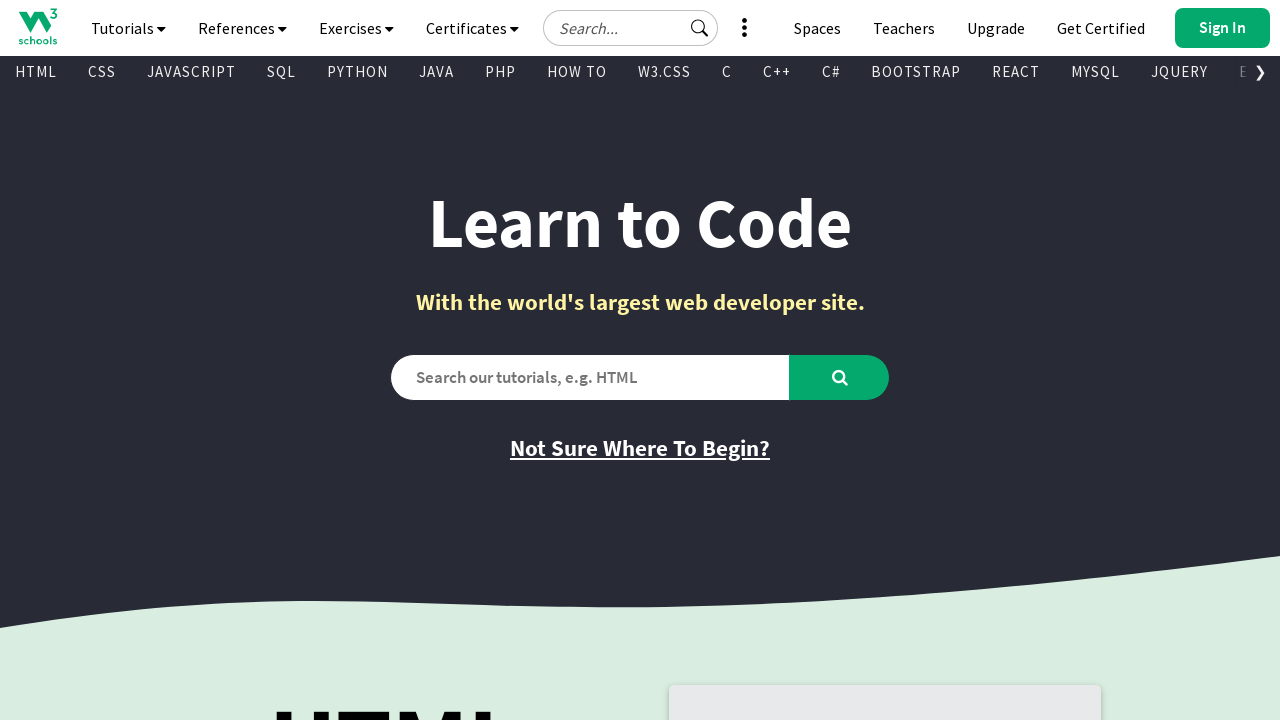

Waited 3 seconds to observe 100% zoom effect
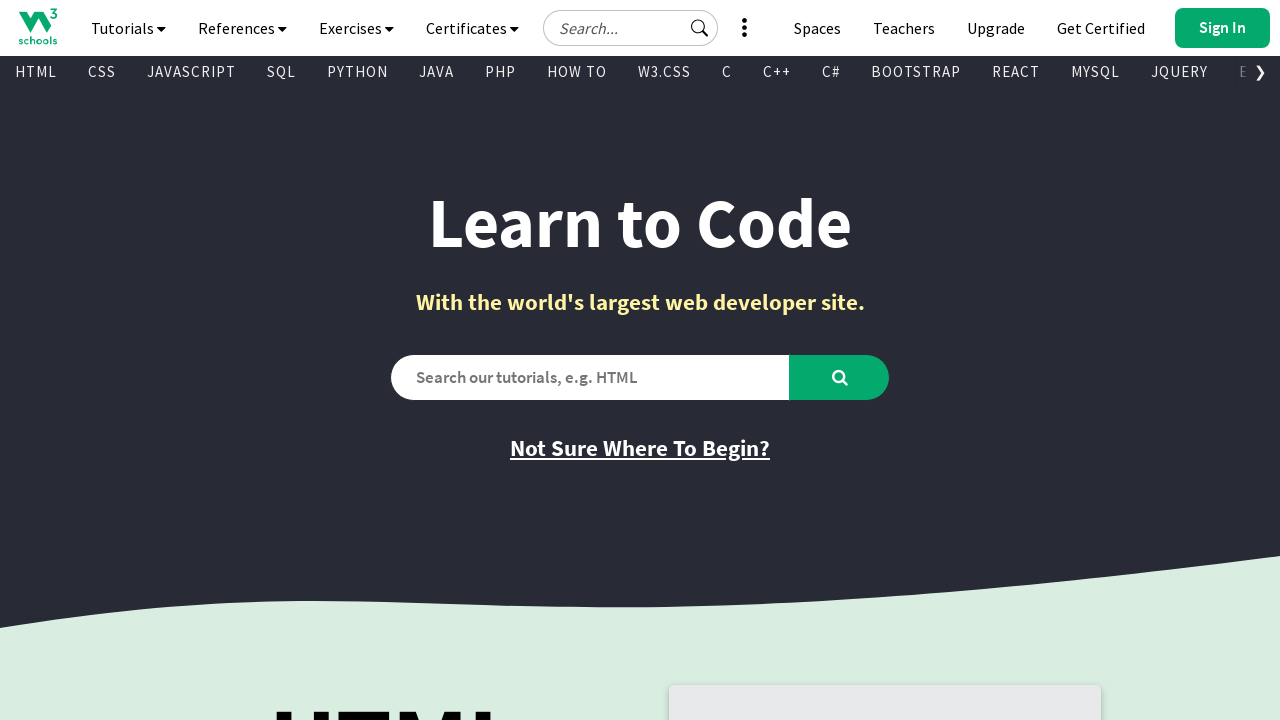

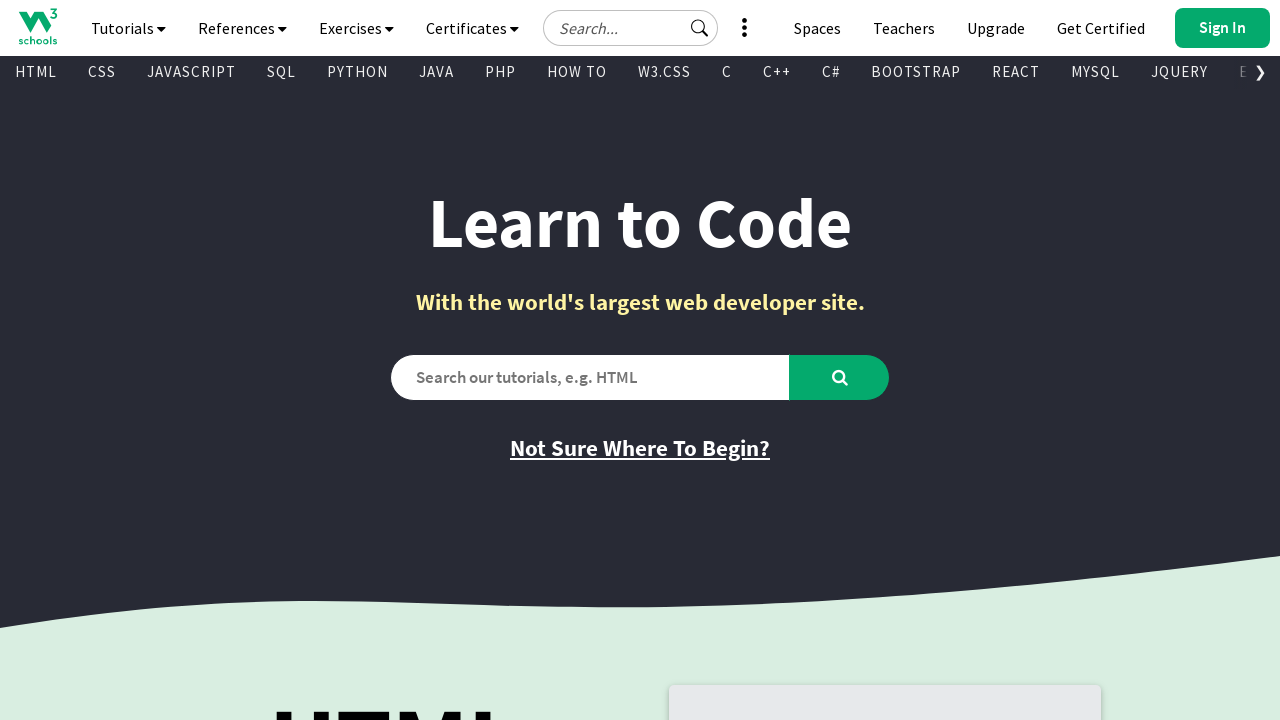